Tests various JavaScript events on a test page including onclick, double-click, context menu, mouse over/leave, focus/blur, and keyboard events (keydown, keyup, keypress).

Starting URL: https://testpages.herokuapp.com/styled/events/javascript-events.html

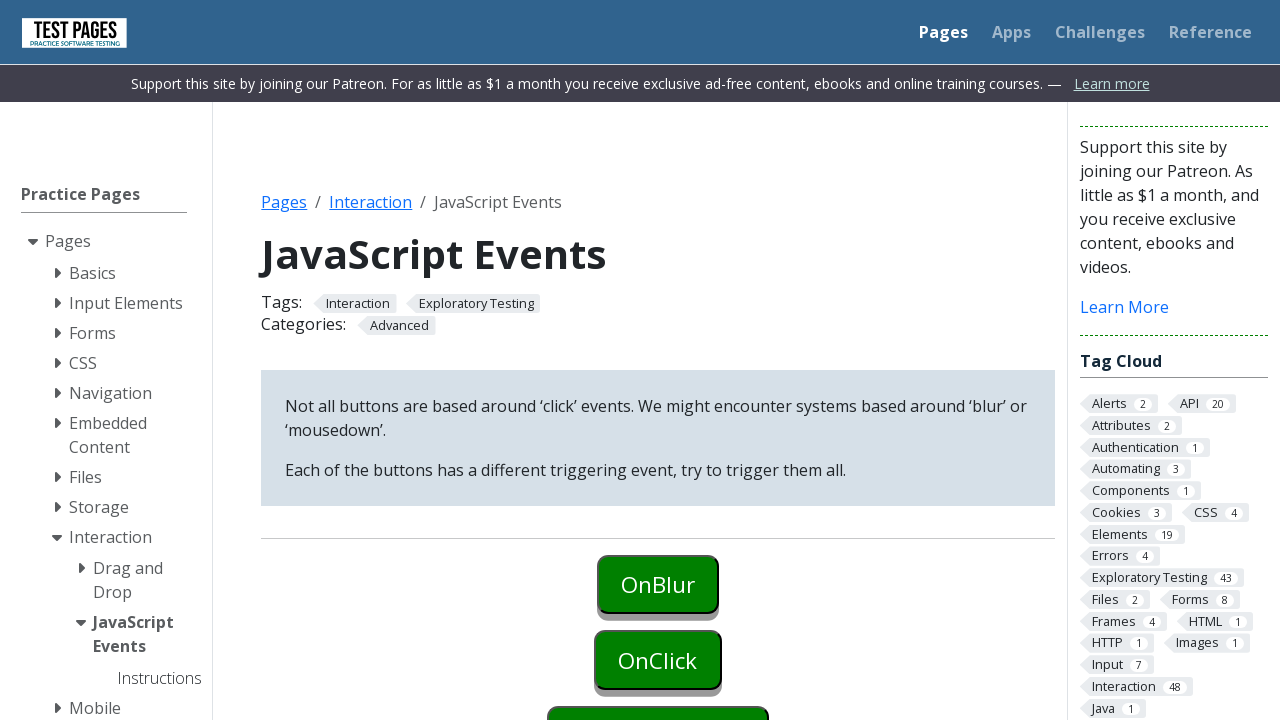

Navigated to JavaScript events test page
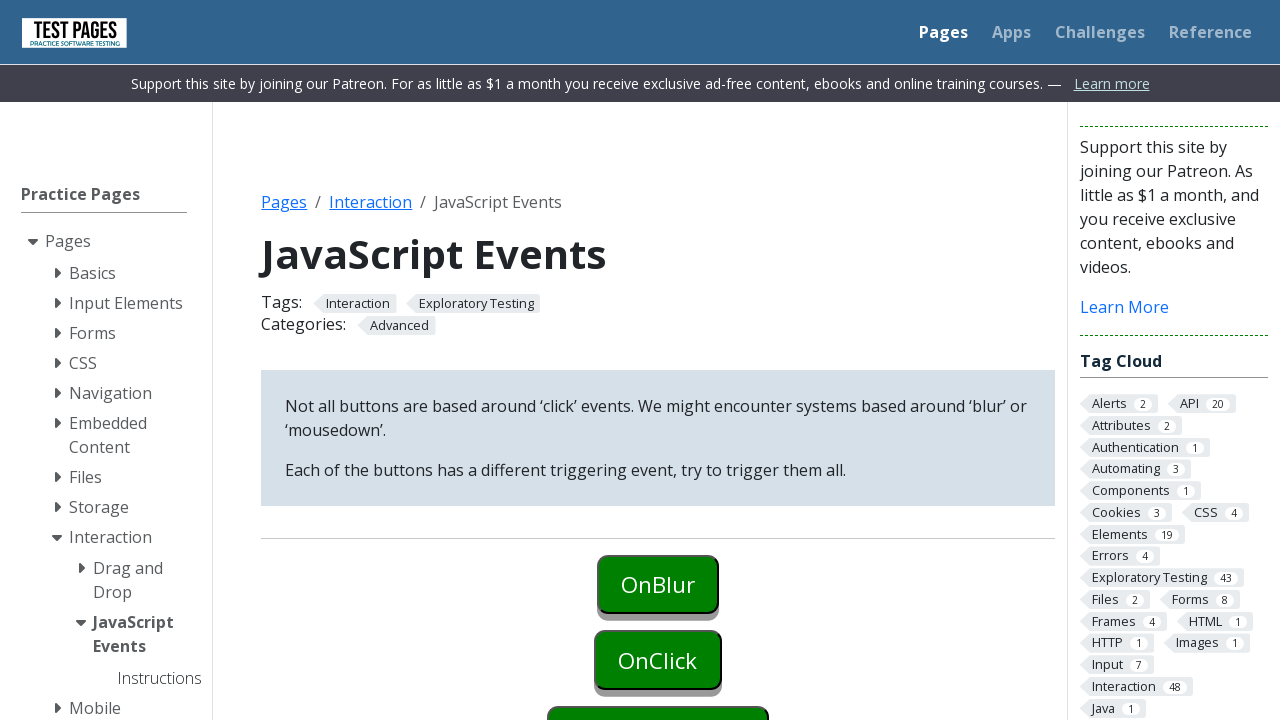

Clicked onclick button to trigger click event at (658, 660) on #onclick
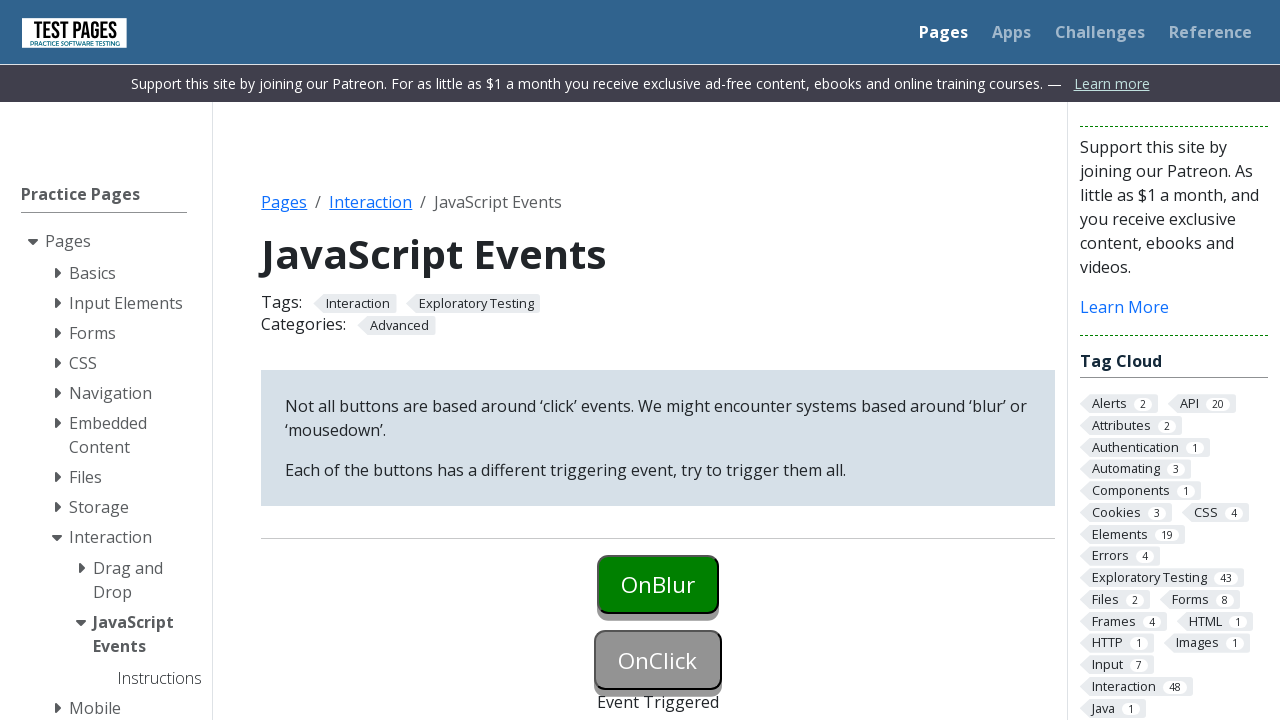

Double-clicked ondoubleclick button to trigger double-click event at (658, 360) on #ondoubleclick
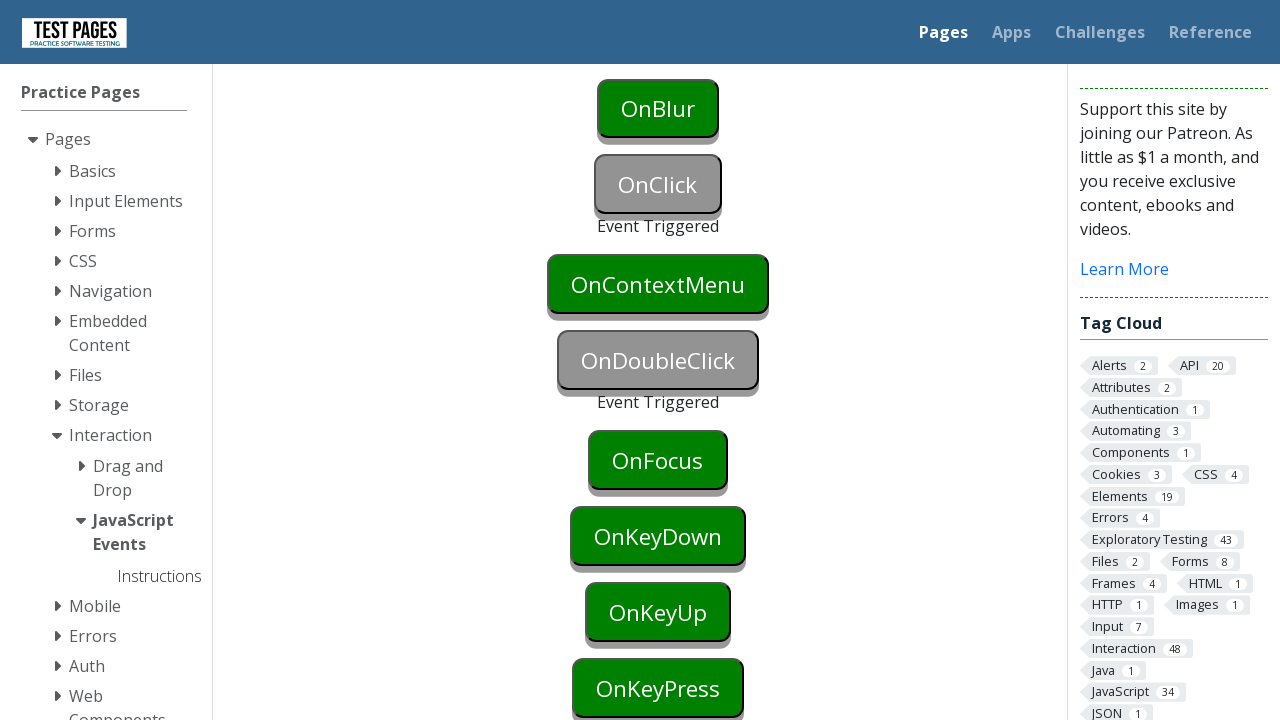

Right-clicked oncontextmenu button to trigger context menu event at (658, 284) on #oncontextmenu
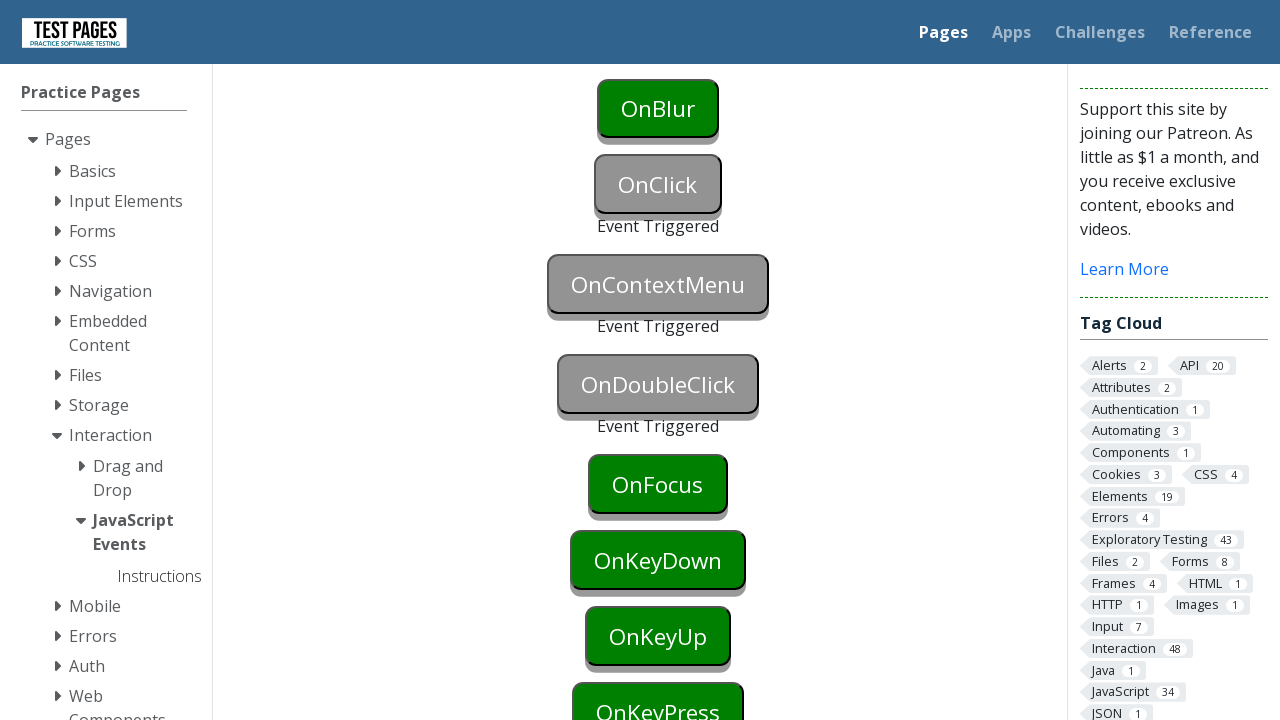

Hovered over onmouseover element to trigger mouseover event at (658, 360) on #onmouseover
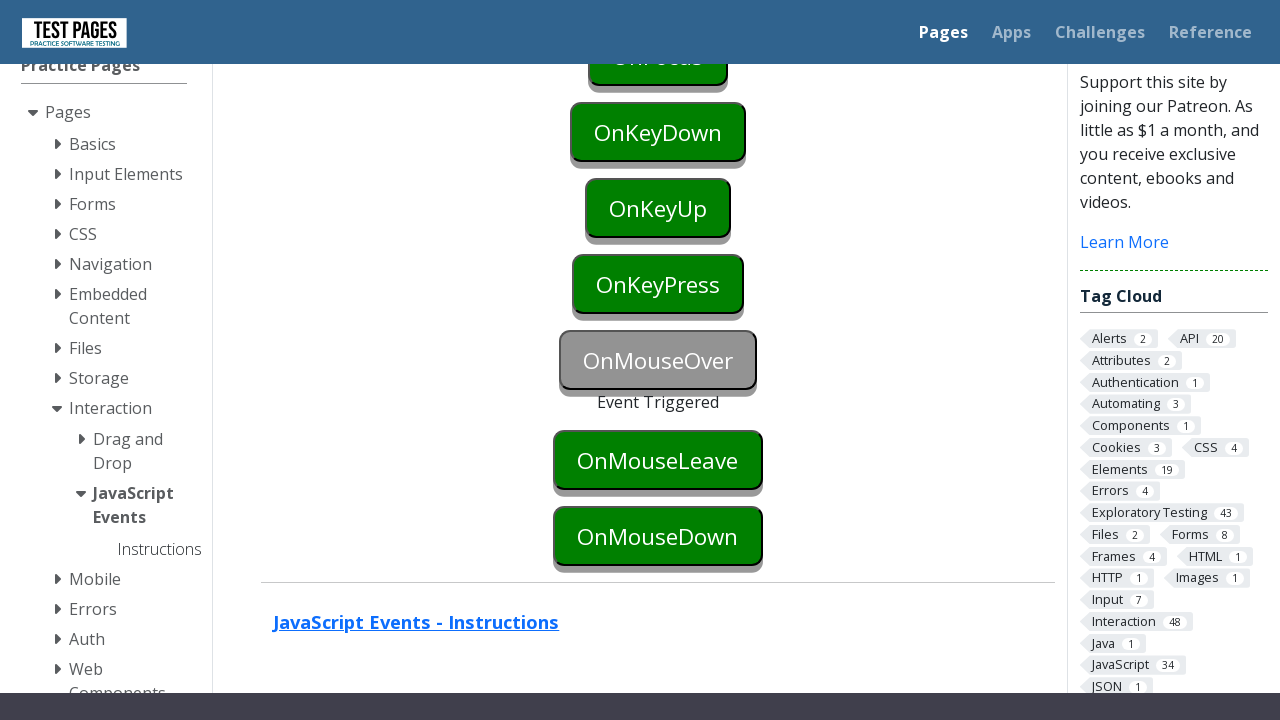

Scrolled onmouseleave element into view
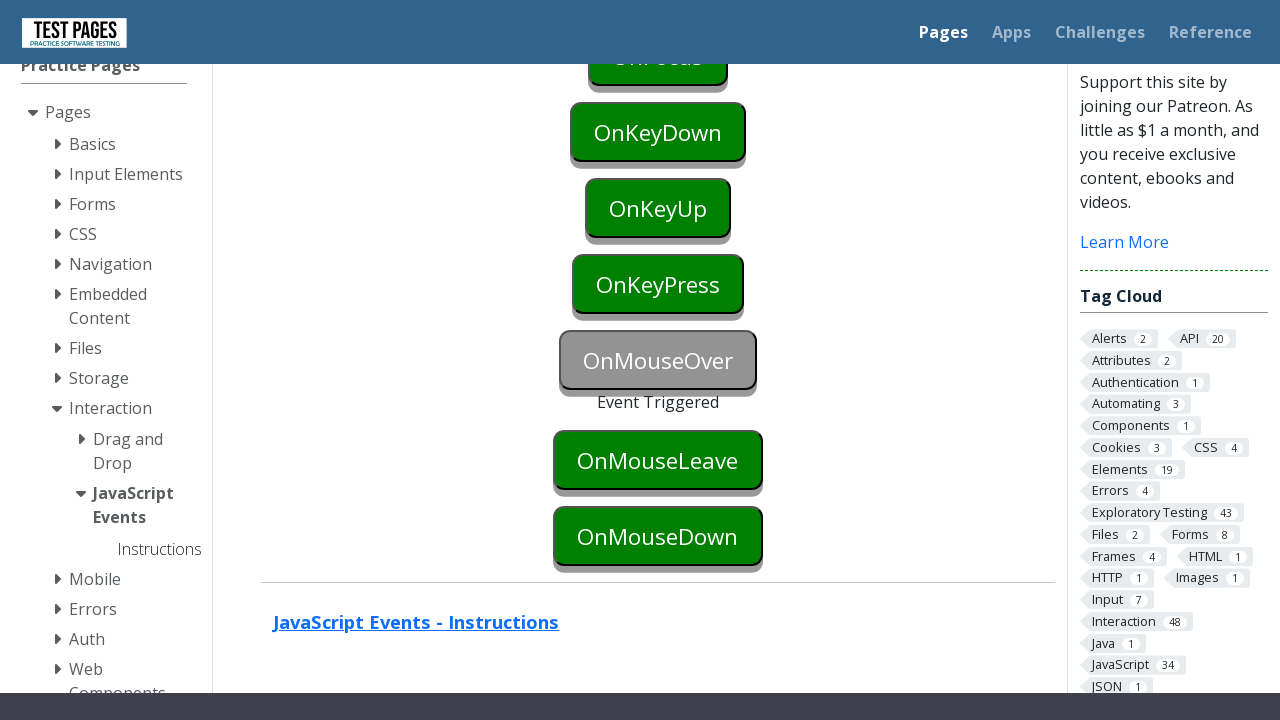

Hovered over onmouseleave element at (658, 460) on #onmouseleave
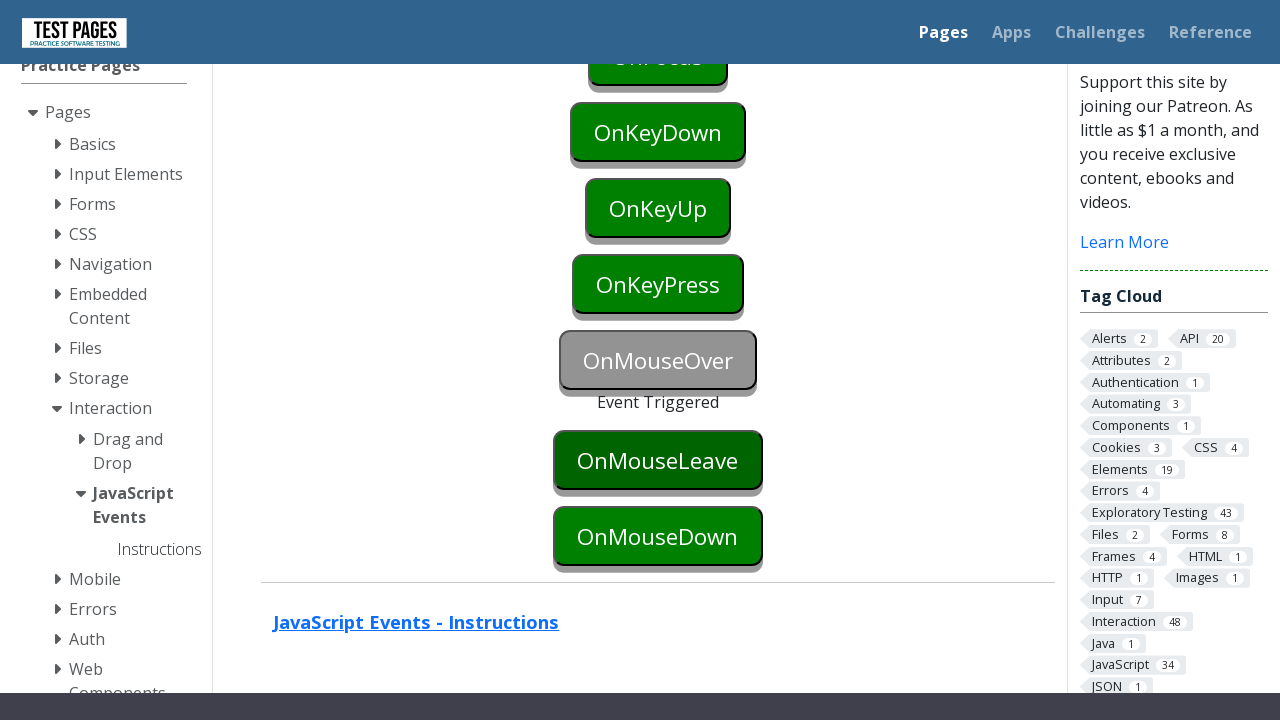

Moved mouse away to trigger mouseleave event at (0, 0)
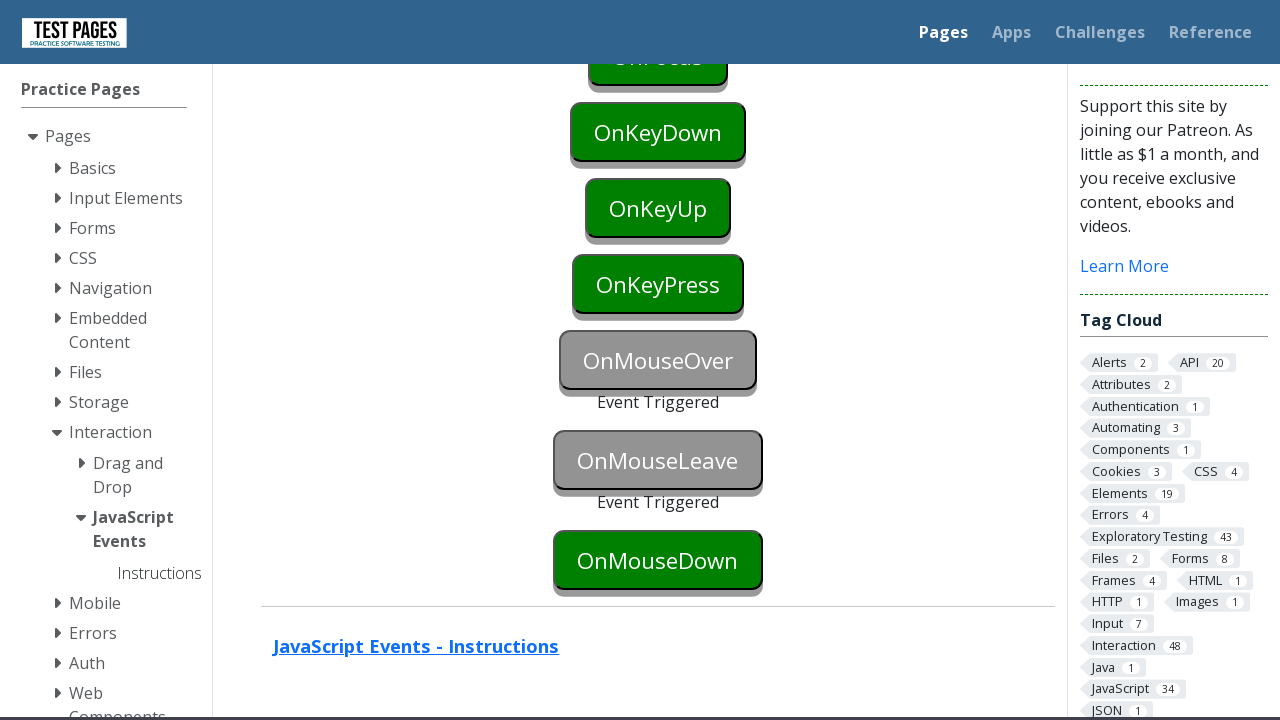

Clicked onfocus field to trigger focus event at (658, 690) on #onfocus
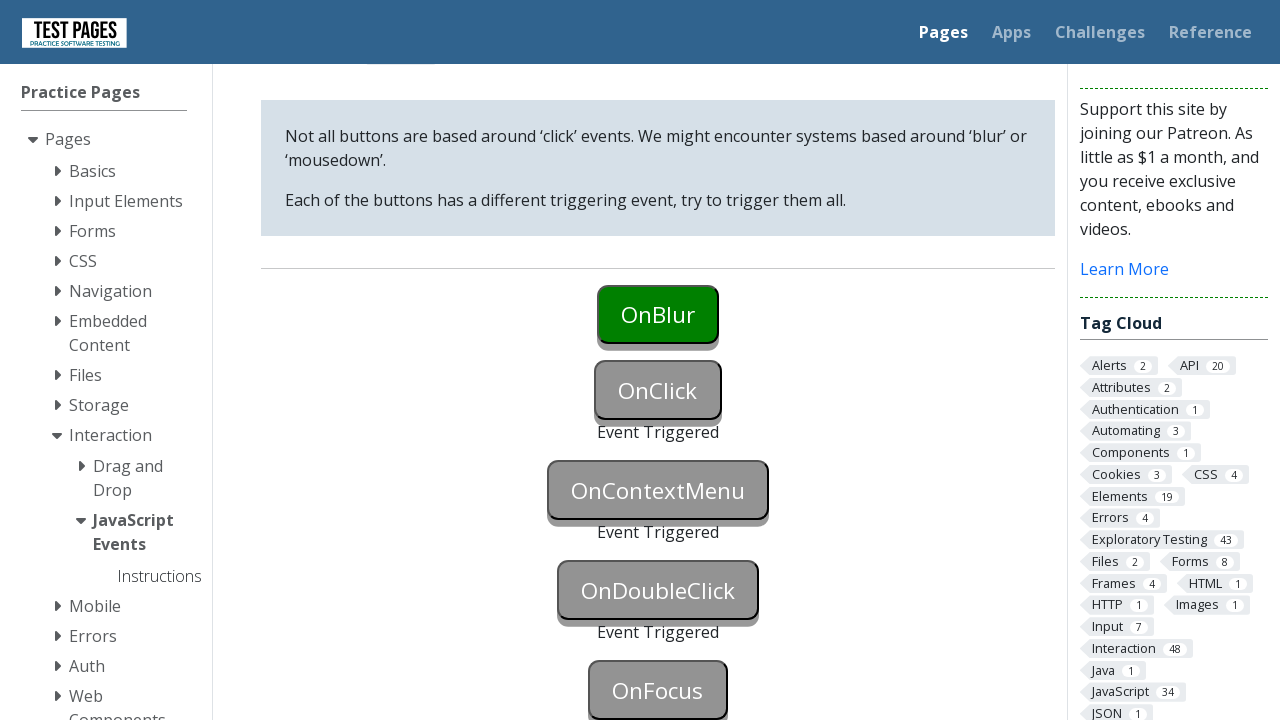

Clicked onclick button to trigger blur event on previously focused field at (658, 390) on #onclick
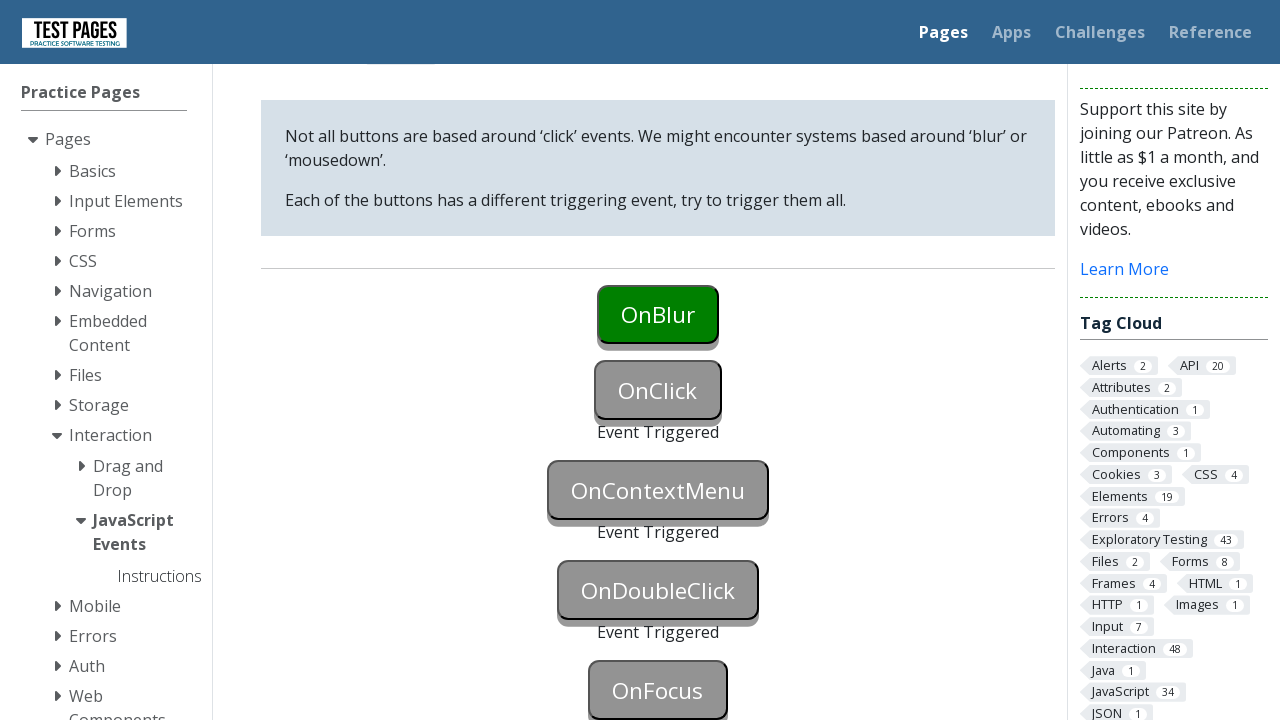

Clicked onkeydown field to focus it at (658, 360) on #onkeydown
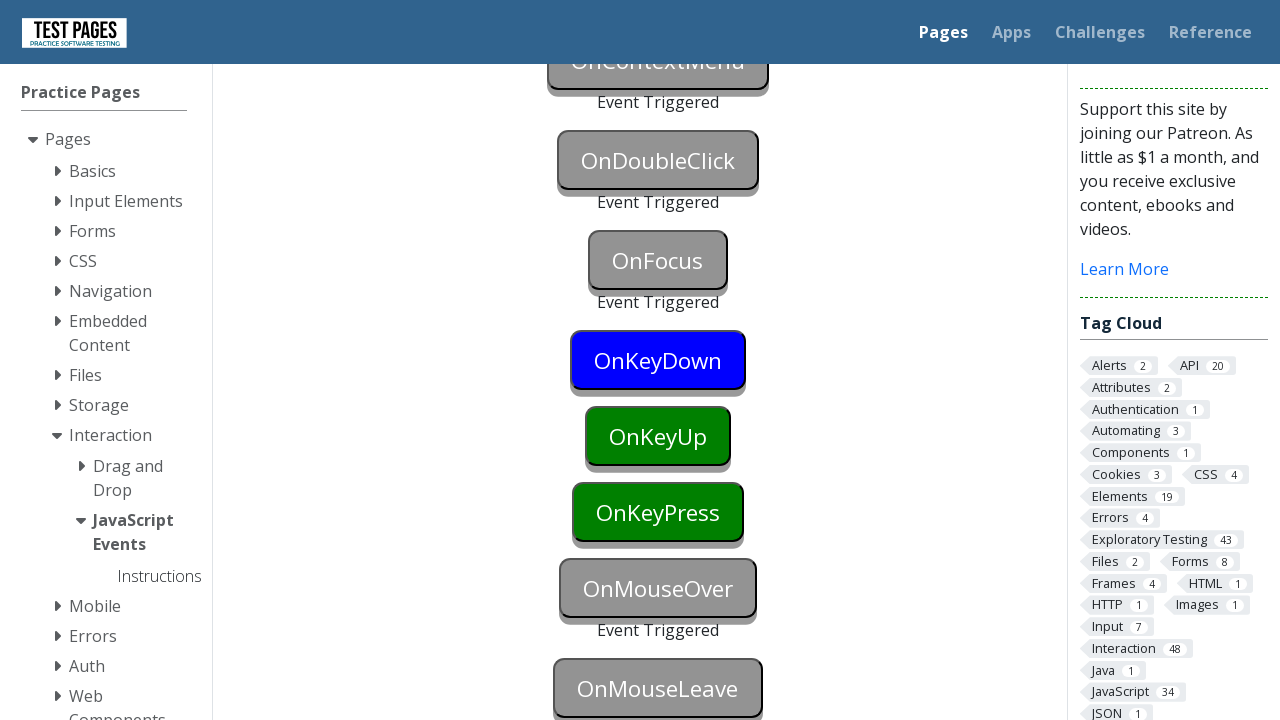

Pressed 'a' key to trigger keydown event
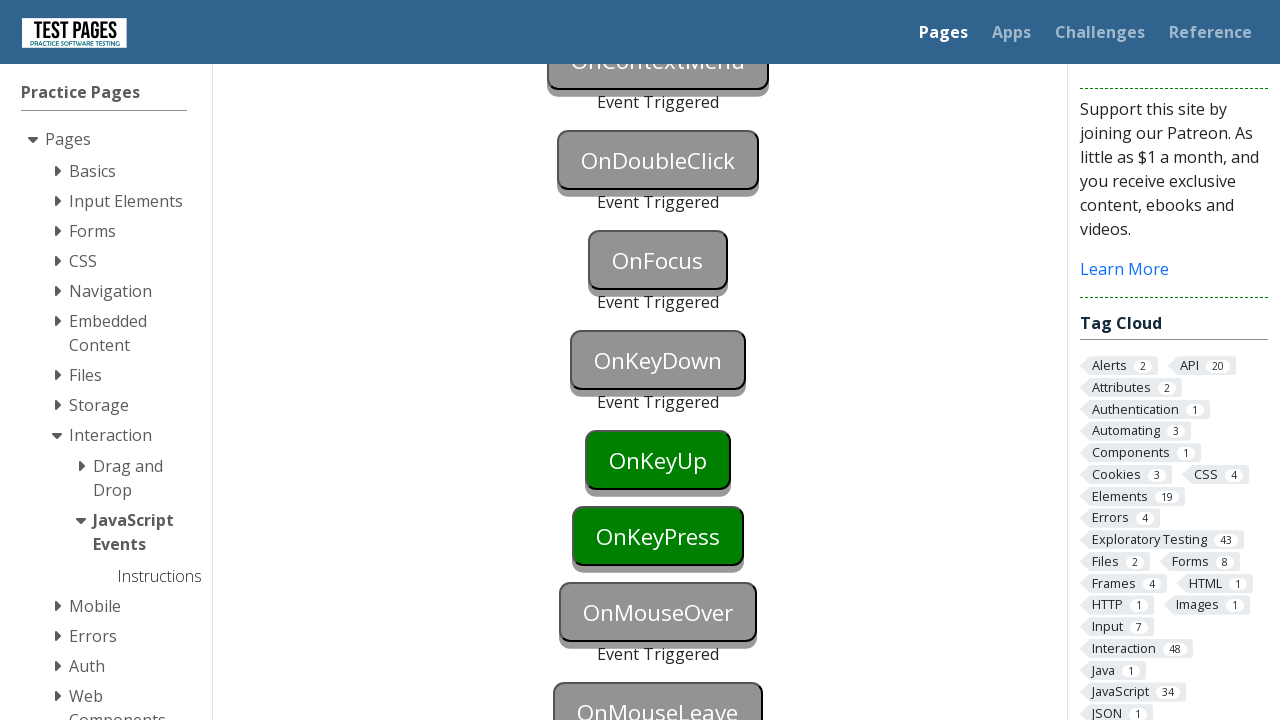

Clicked onkeyup field to focus it at (658, 460) on #onkeyup
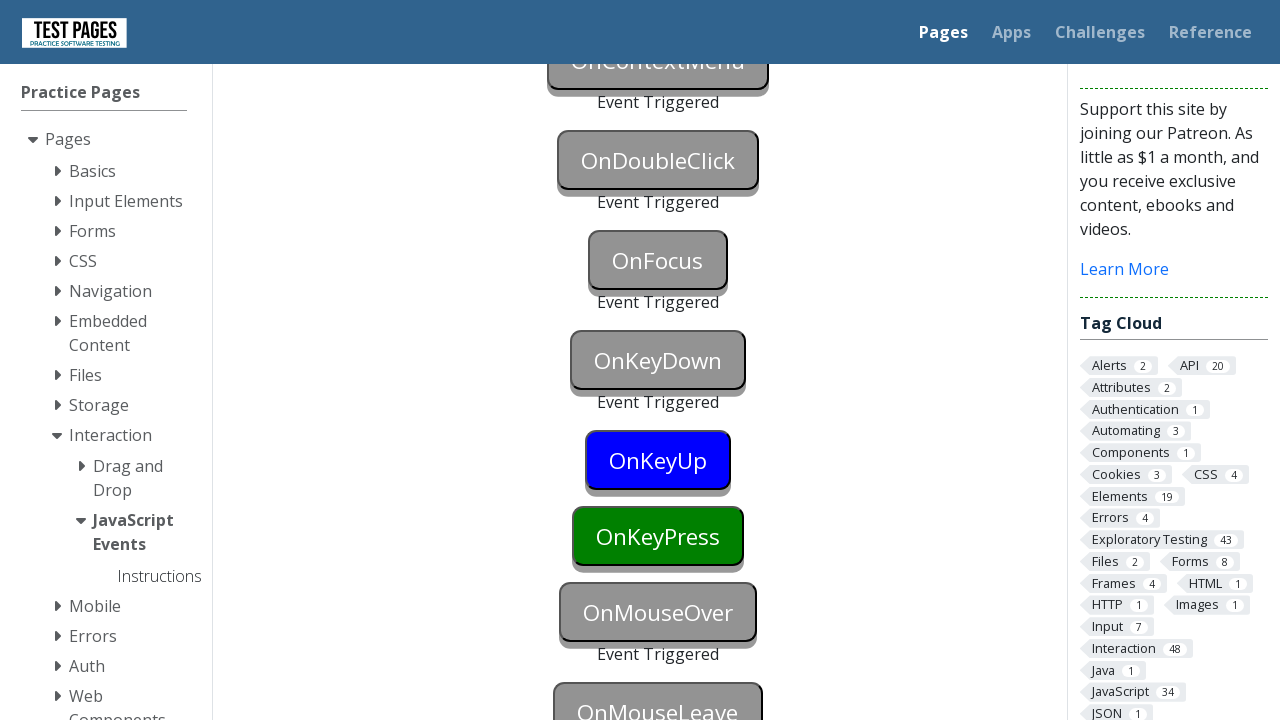

Pressed 'b' key to trigger keyup event
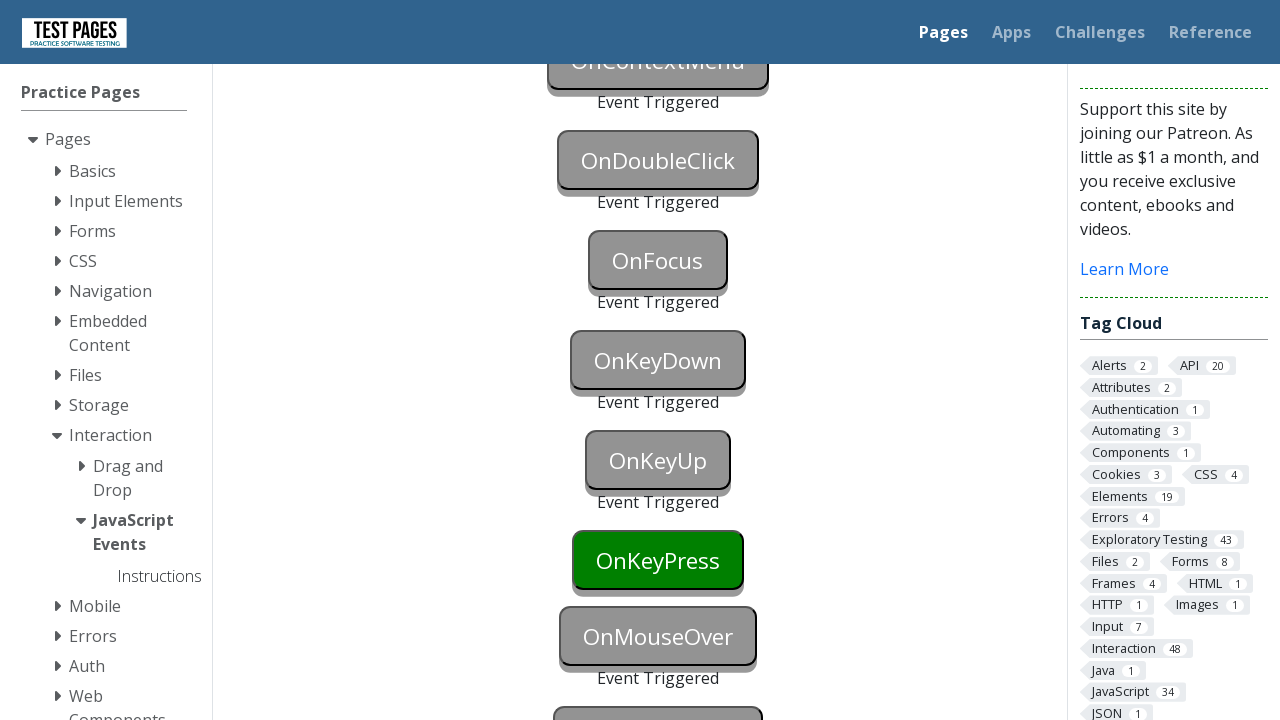

Clicked onkeypress field to focus it at (658, 560) on #onkeypress
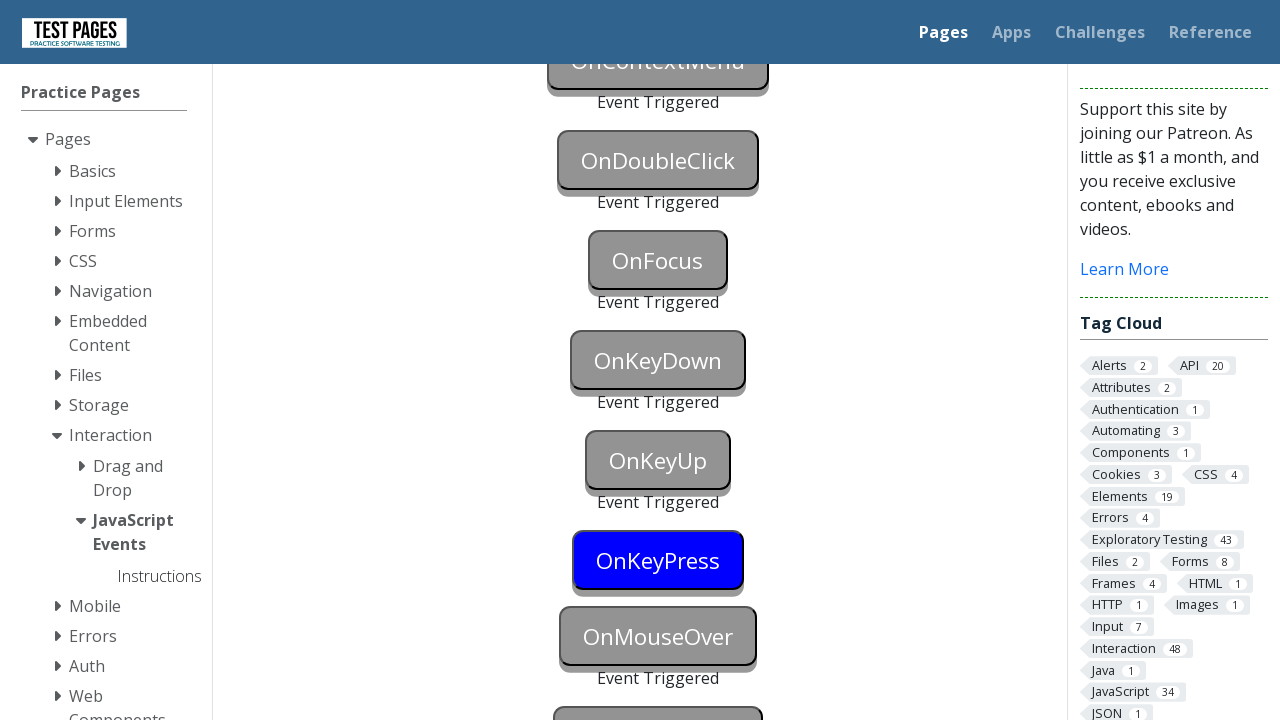

Pressed 'c' key to trigger keypress event
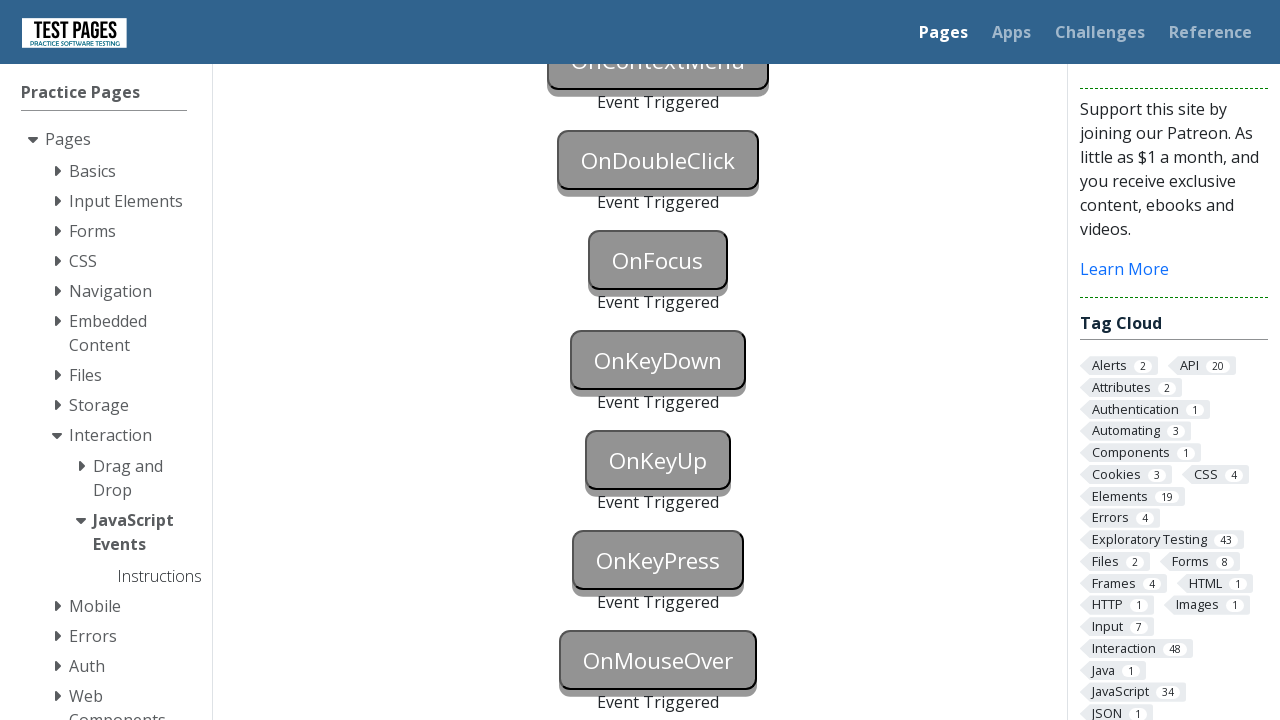

Waited 1 second to observe all event results
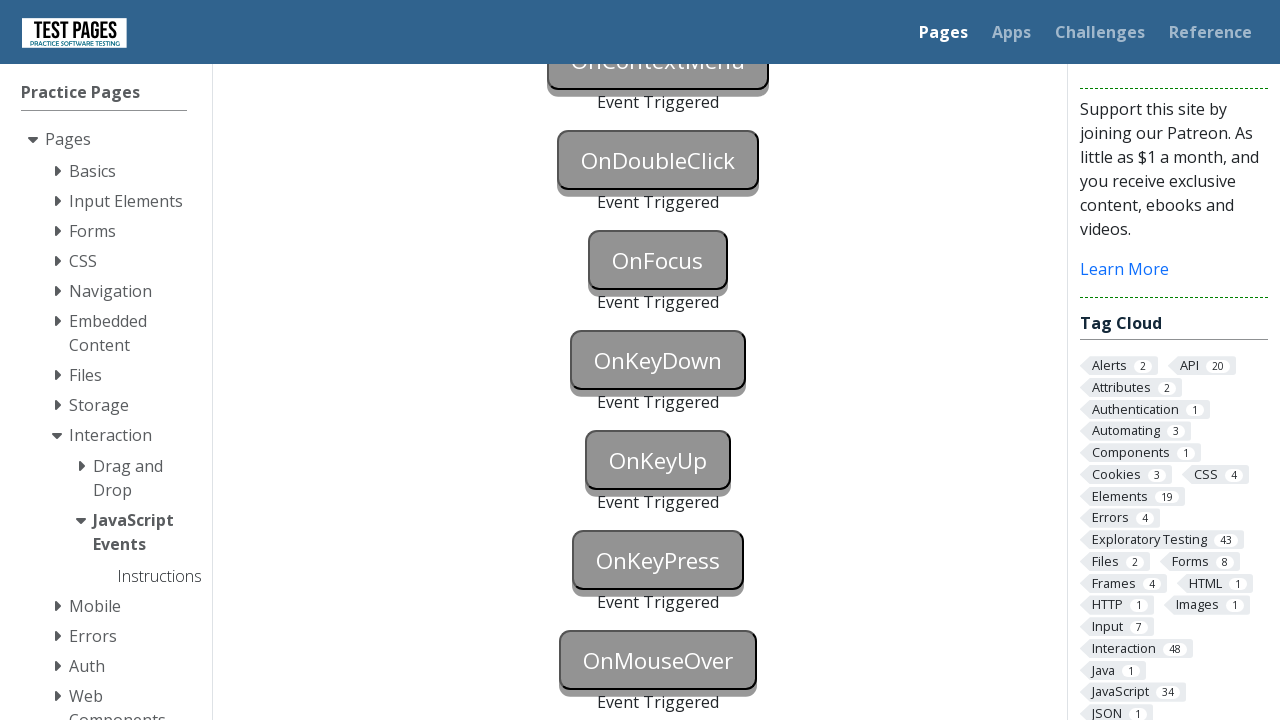

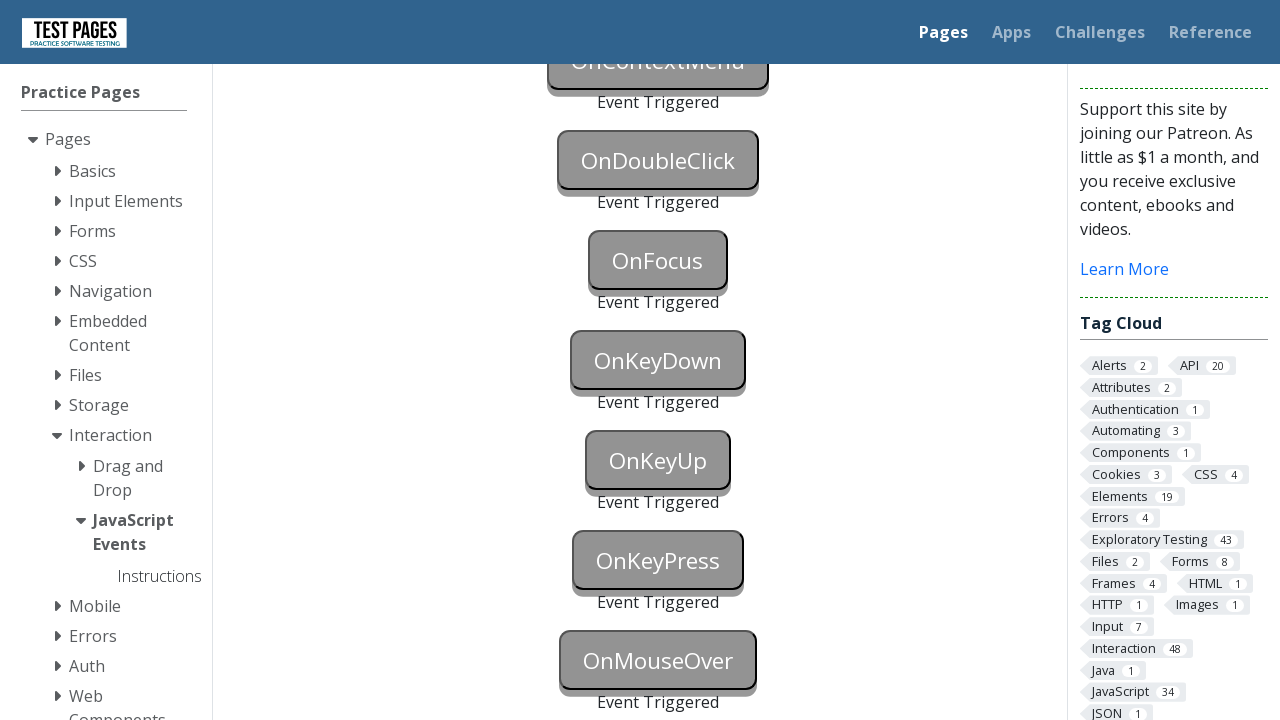